Navigates to jQuery API documentation page and hovers over a code demo element

Starting URL: https://api.jquery.com/dblclick/

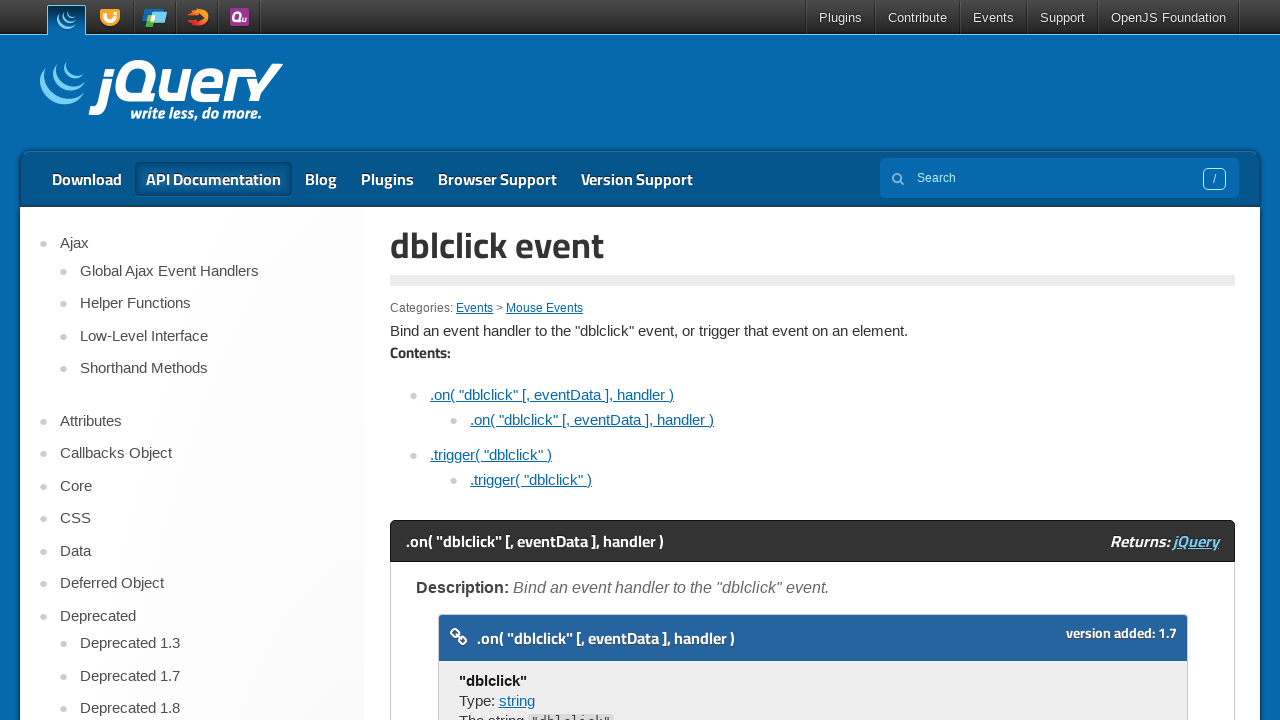

Located the demo code element on jQuery API documentation page
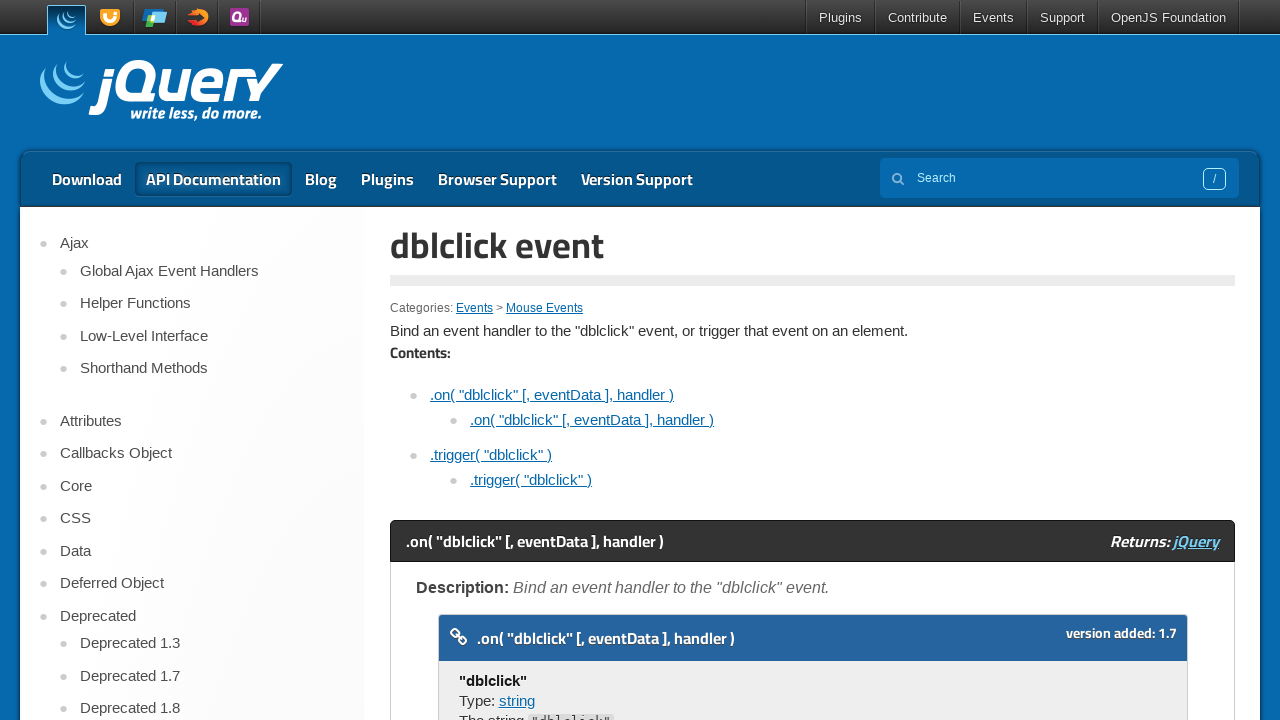

Hovered over the code demo element at (813, 360) on .demo.code-demo
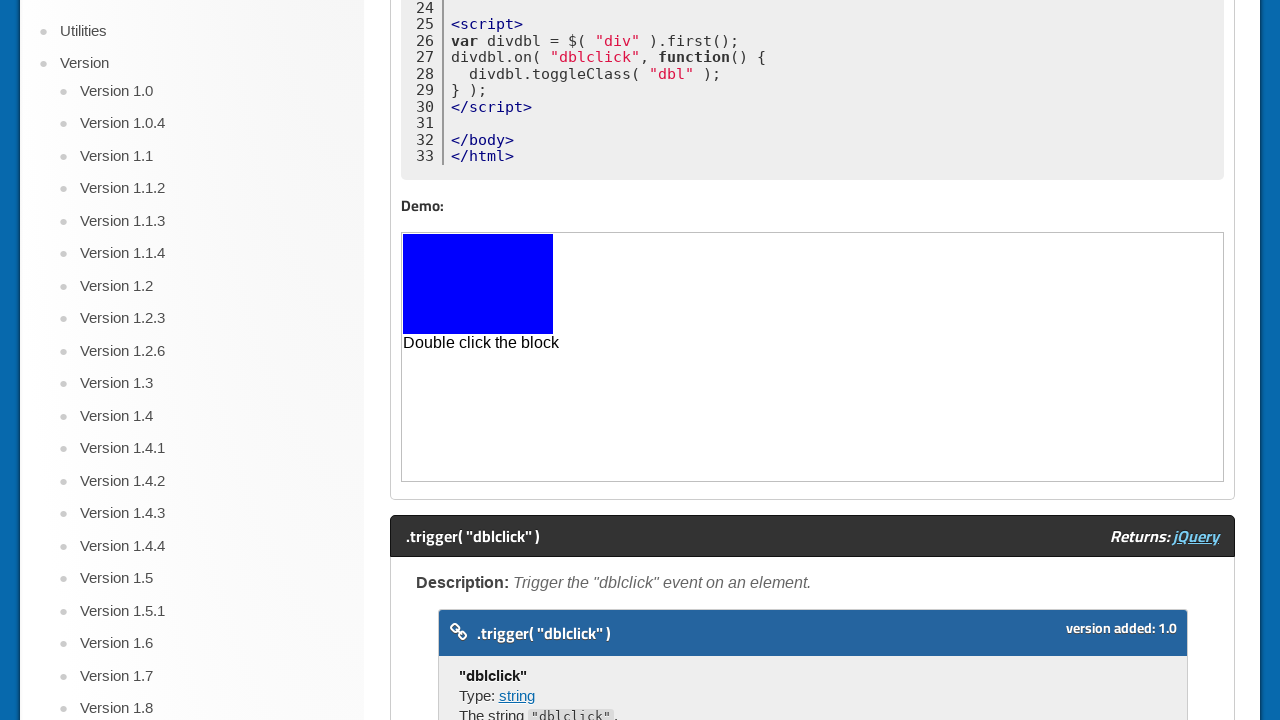

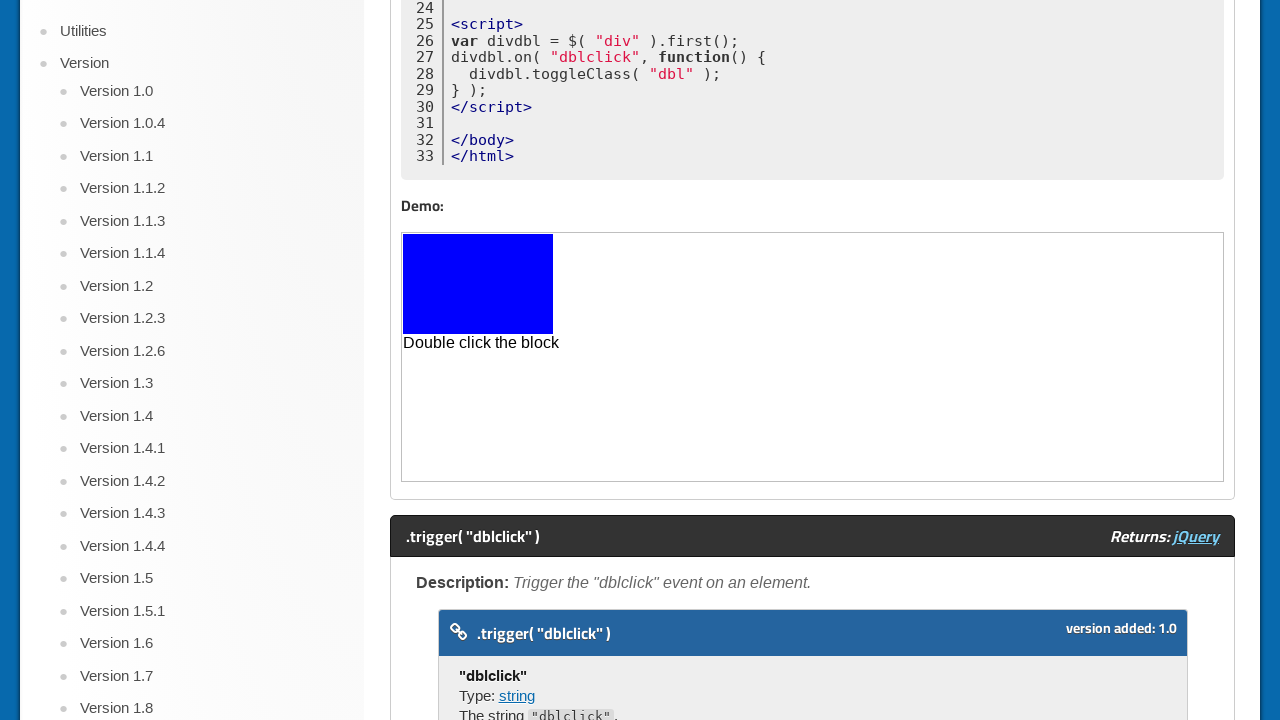